Tests the user registration form on an e-commerce playground site by filling out all required fields (first name, last name, email, telephone, password, password confirmation), selecting newsletter subscription preference, agreeing to terms, and submitting the form.

Starting URL: https://ecommerce-playground.lambdatest.io/index.php?route=account/register

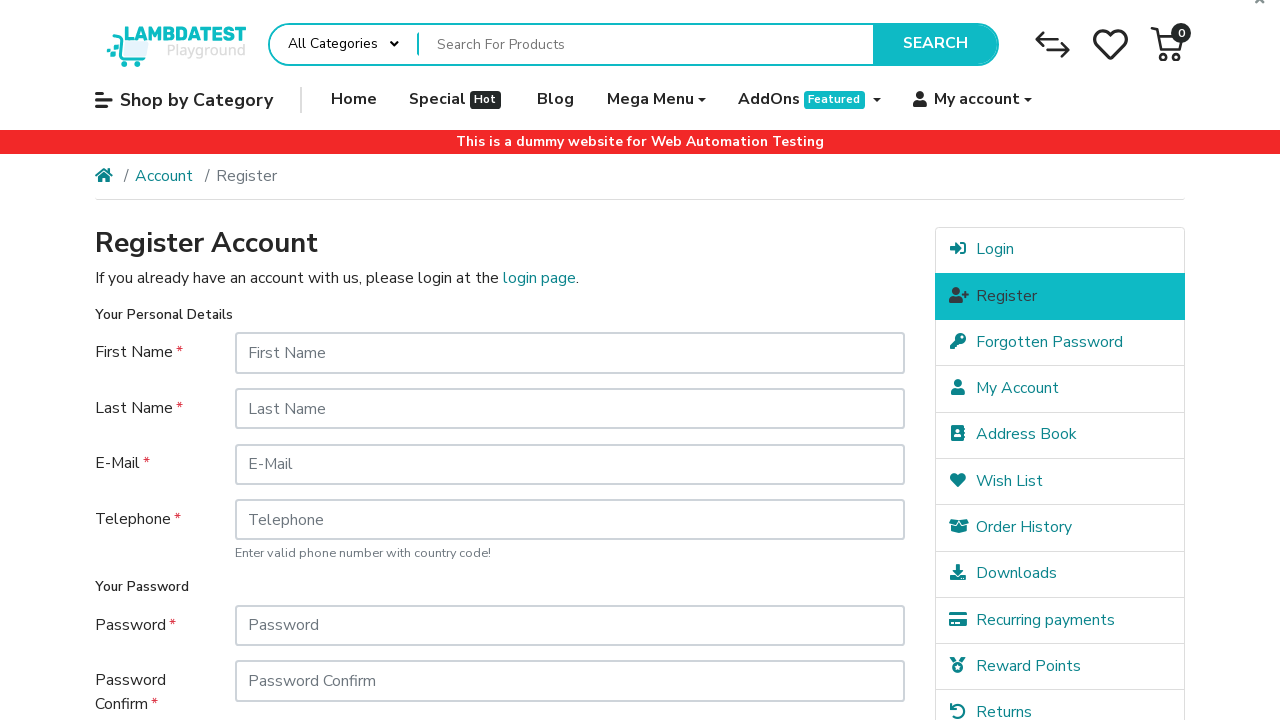

Filled first name field with 'Sarah' on #input-firstname
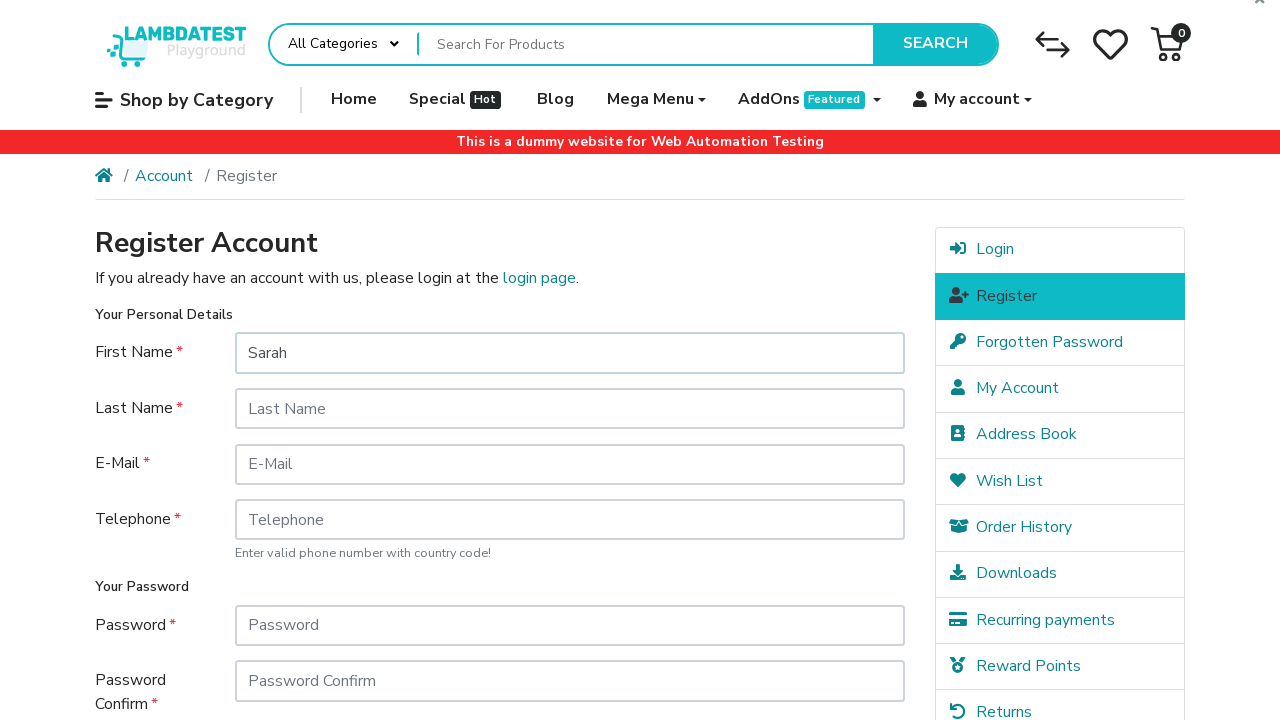

Filled last name field with 'Mitchell' on #input-lastname
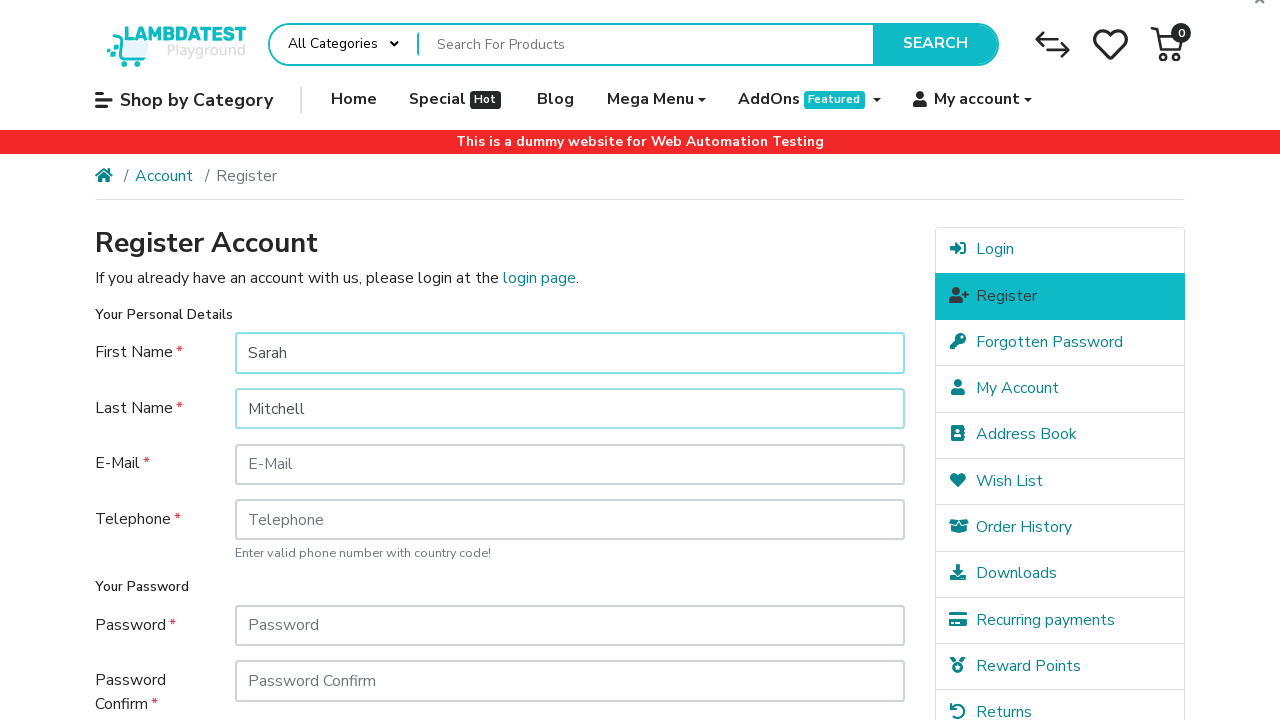

Filled email field with 'sarah.mitchell.test2024@example.com' on #input-email
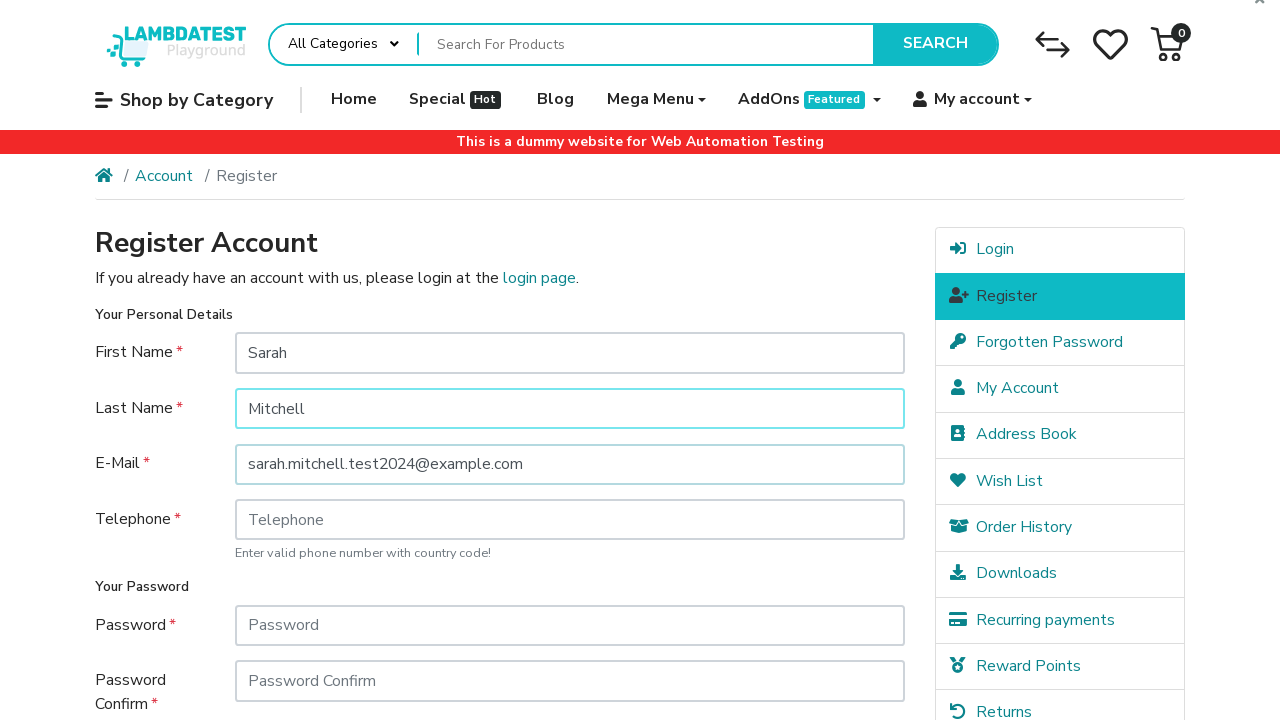

Filled telephone field with '+1987654321' on #input-telephone
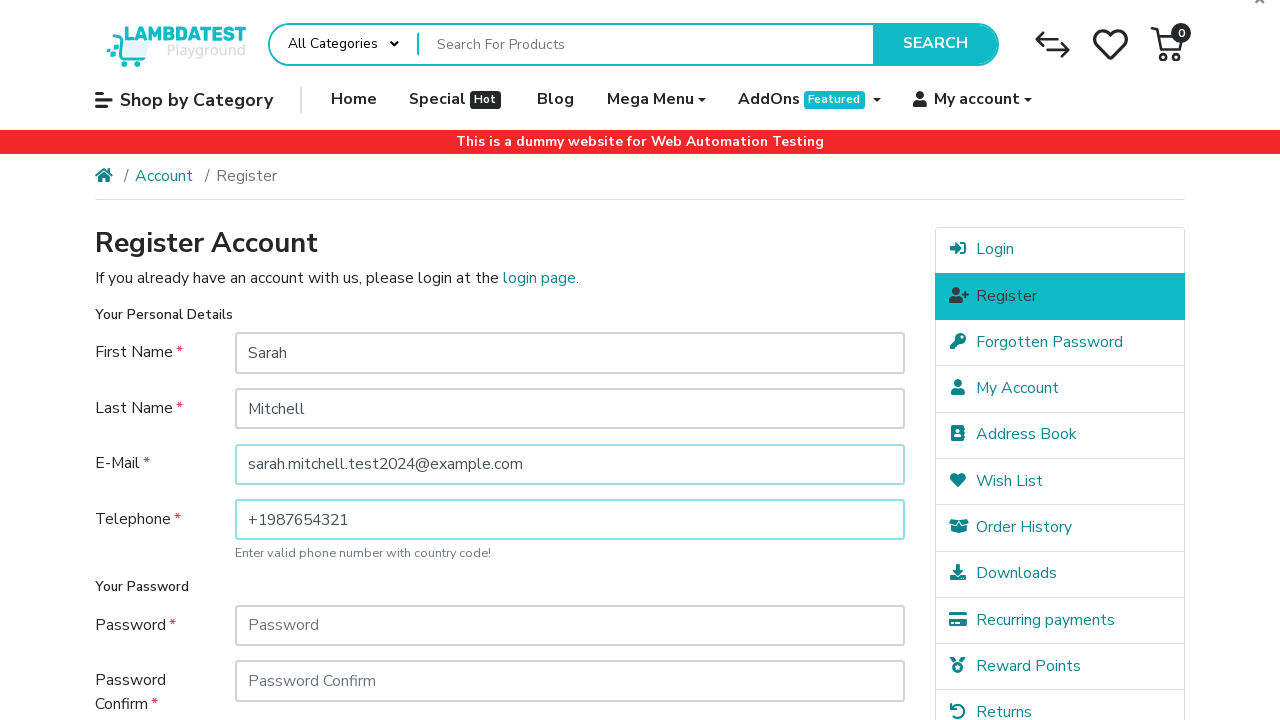

Filled password field with secure password on #input-password
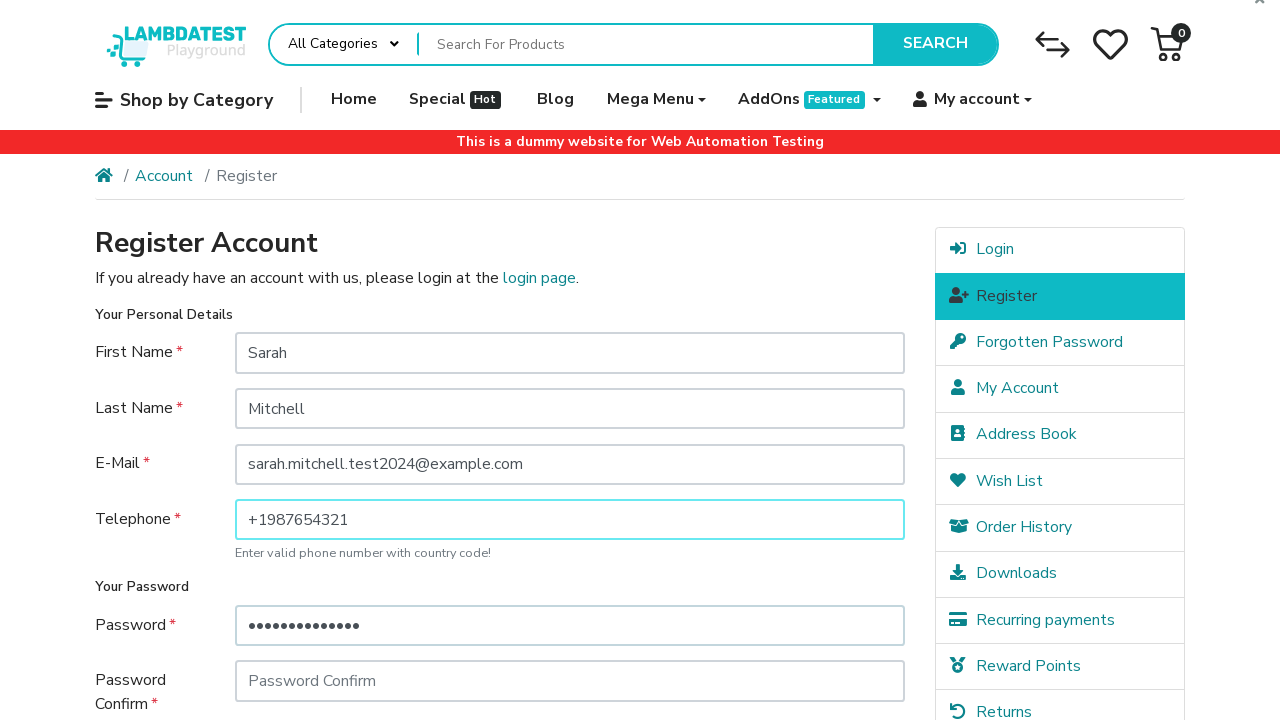

Filled password confirmation field with matching secure password on #input-confirm
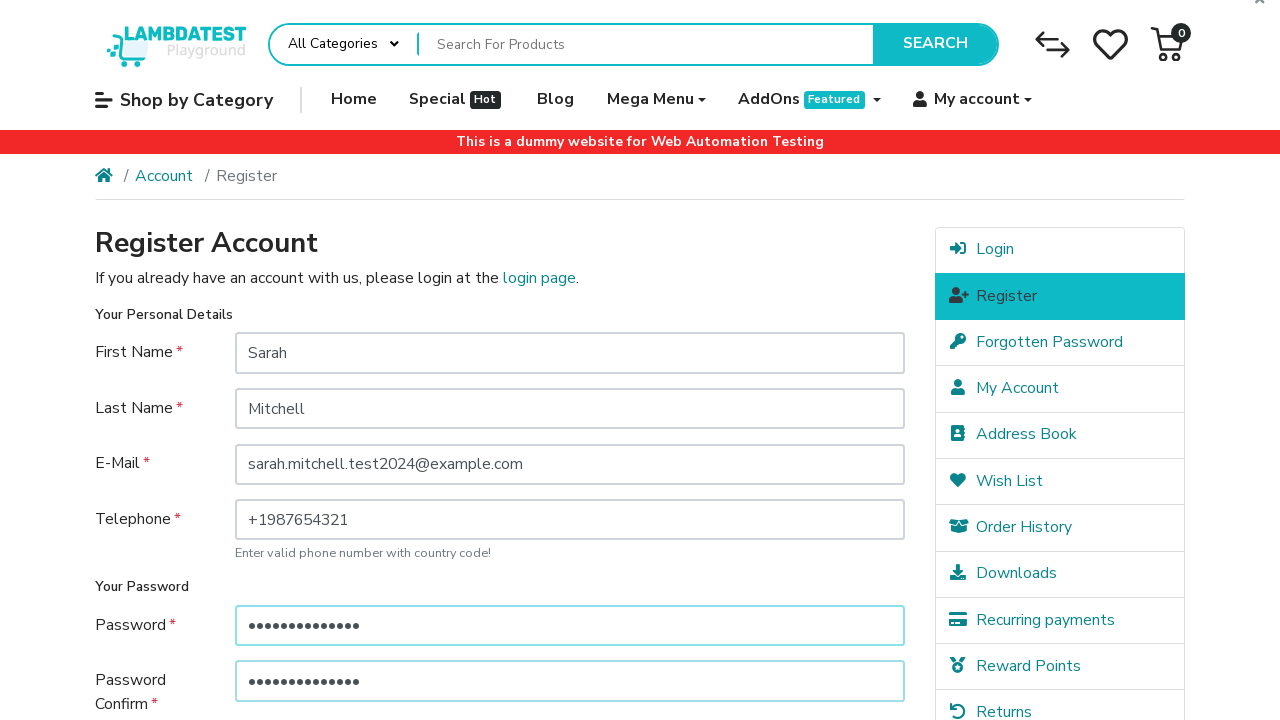

Selected newsletter subscription (Yes) at (347, 514) on xpath=//form//fieldset[3]//div//div//div[2]/label
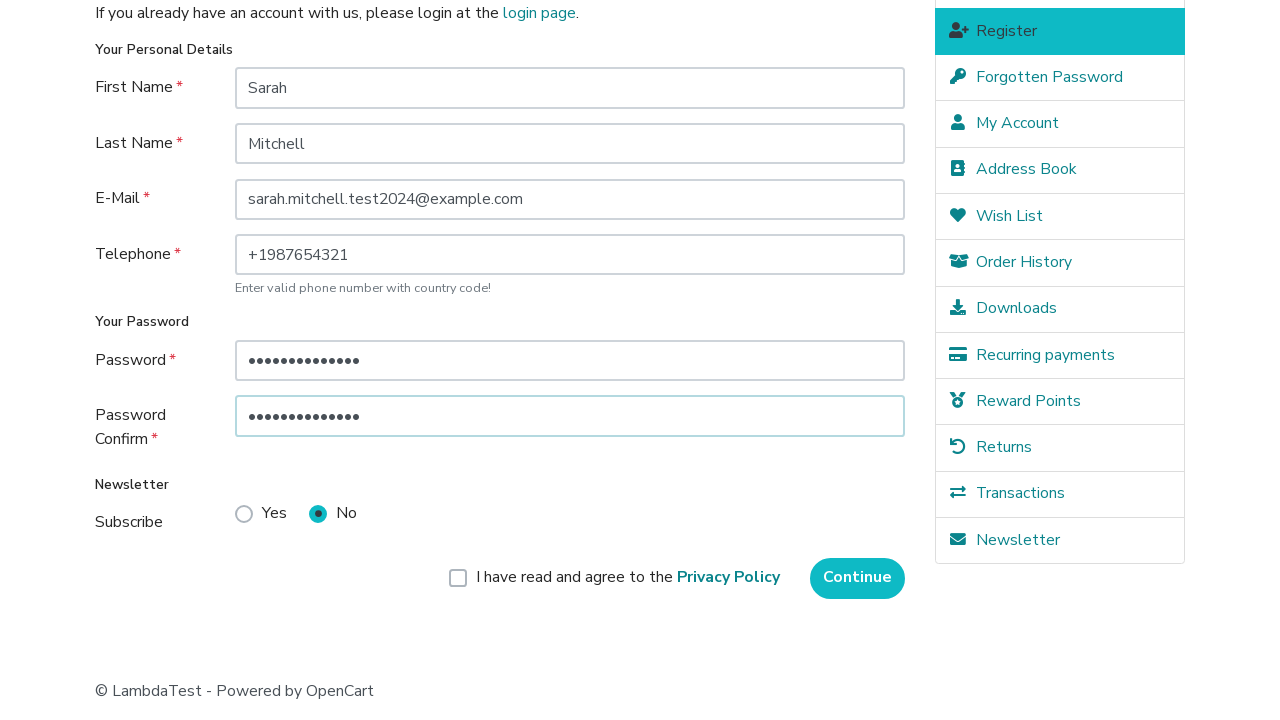

Agreed to terms and conditions at (628, 578) on xpath=//form//div//div//div/label[contains(., 'I have read')]
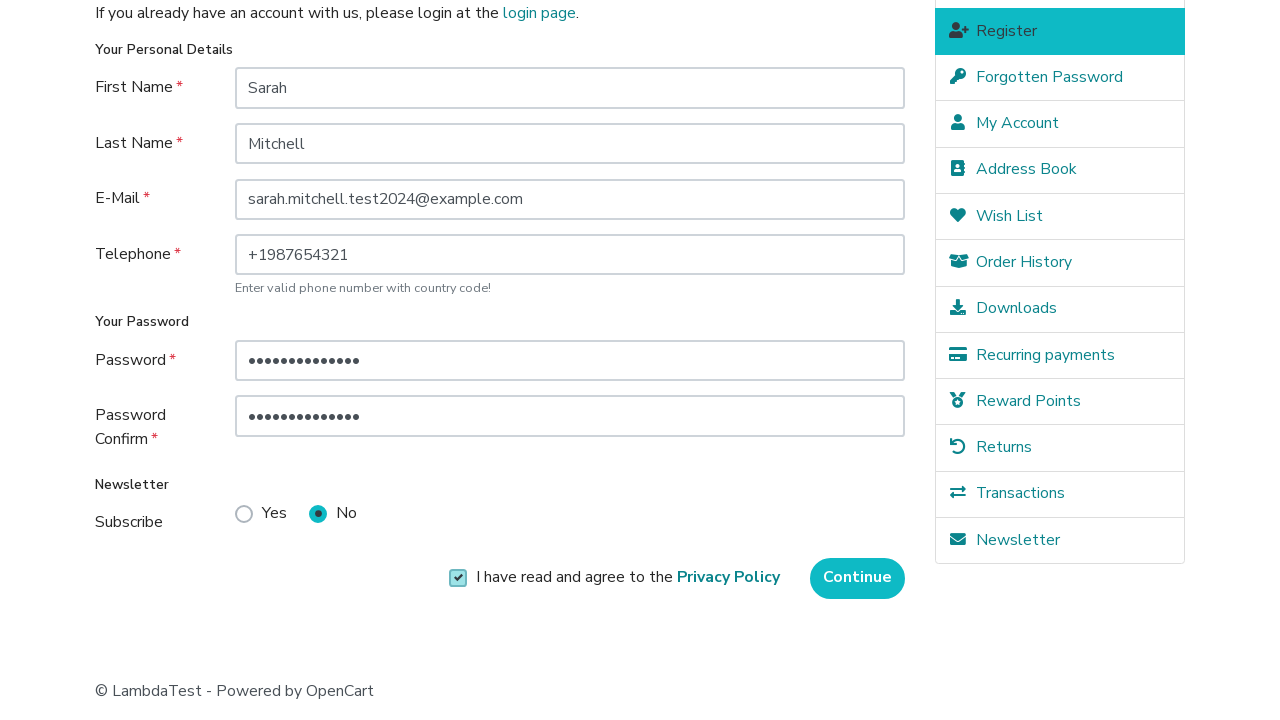

Clicked Continue button to submit registration form at (858, 578) on input[value='Continue']
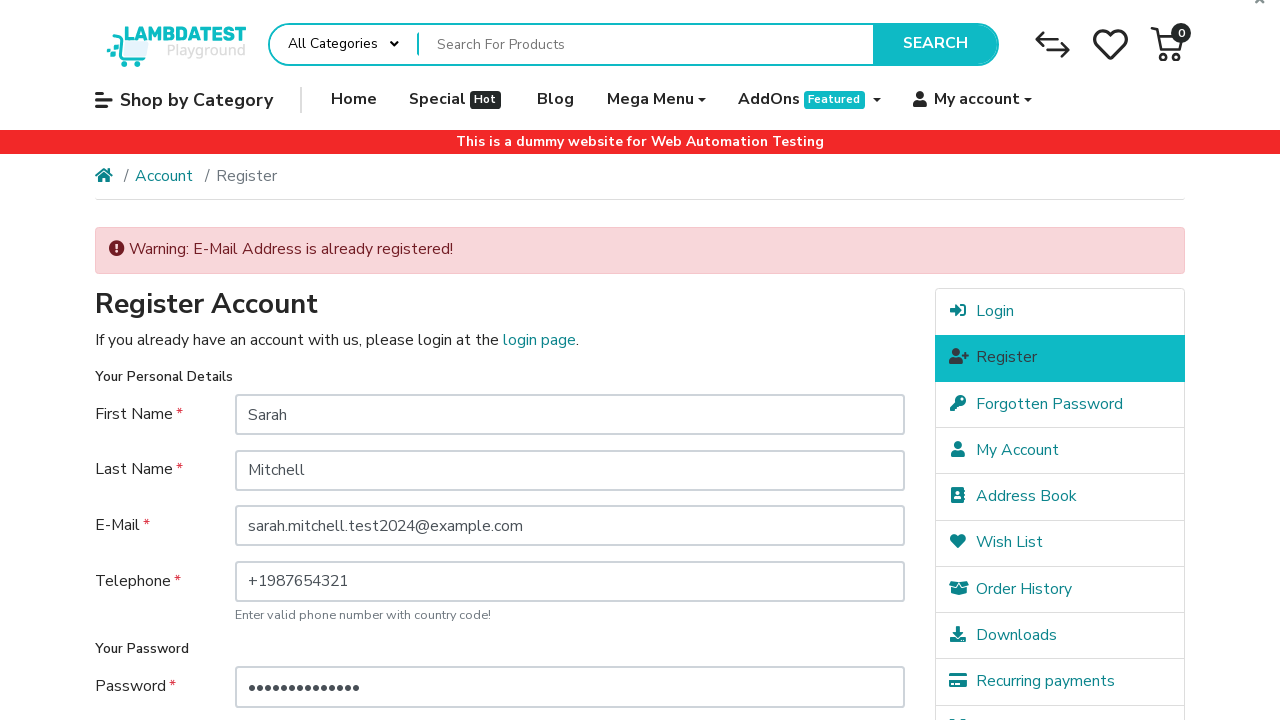

Scrolled down 200 pixels to view form submission results
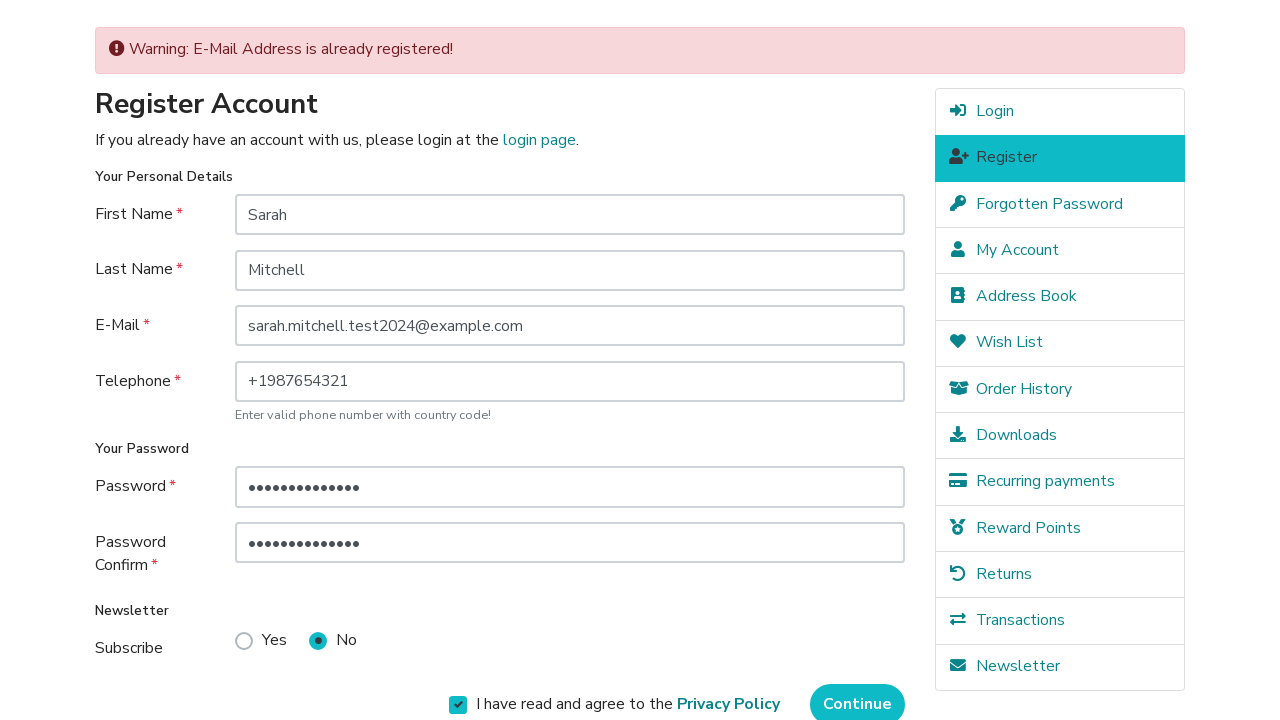

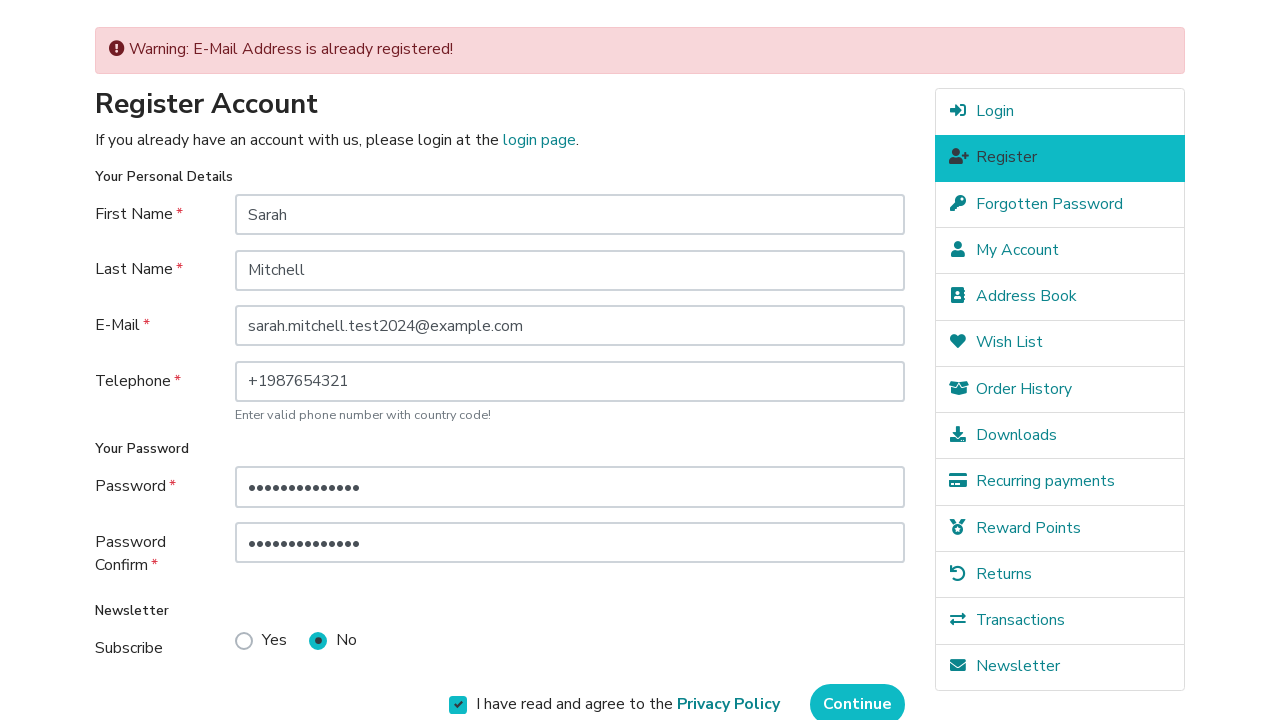